Opens a calendar practice page and clicks on the datepicker trigger to open the calendar widget.

Starting URL: https://www.hyrtutorials.com/p/calendar-practice.html

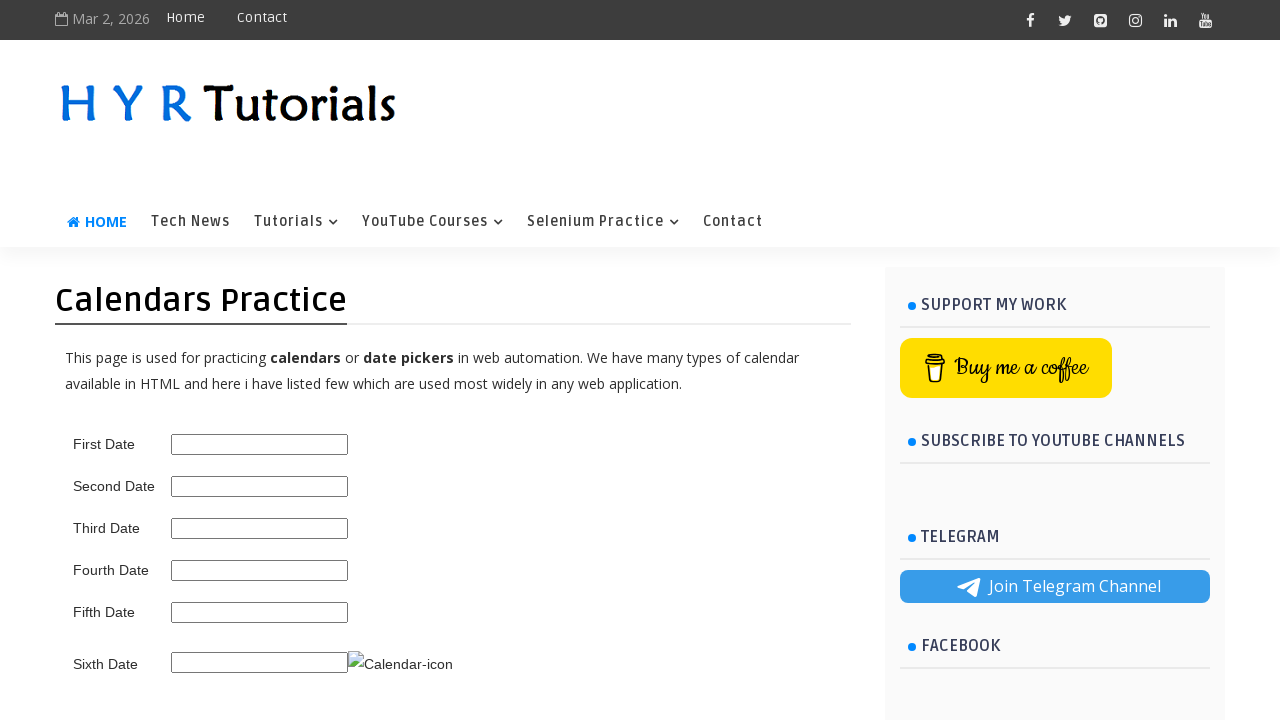

Navigated to calendar practice page
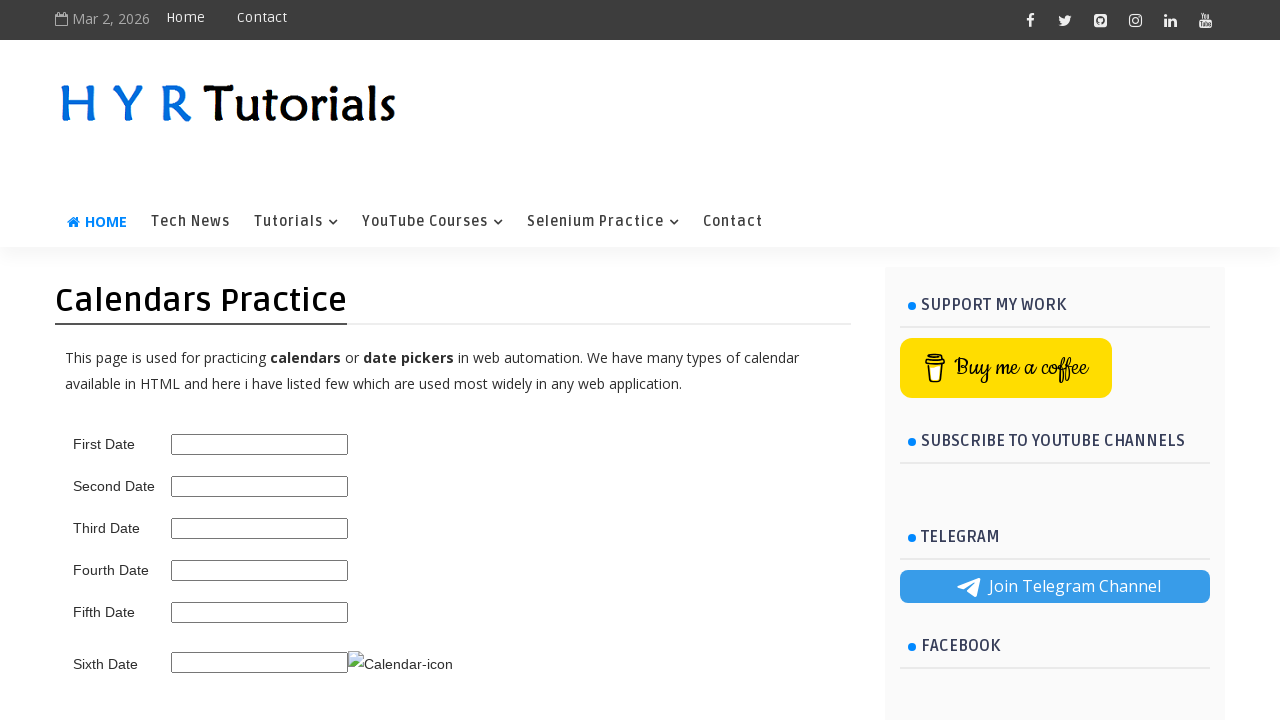

Clicked datepicker trigger to open calendar widget at (400, 664) on .ui-datepicker-trigger
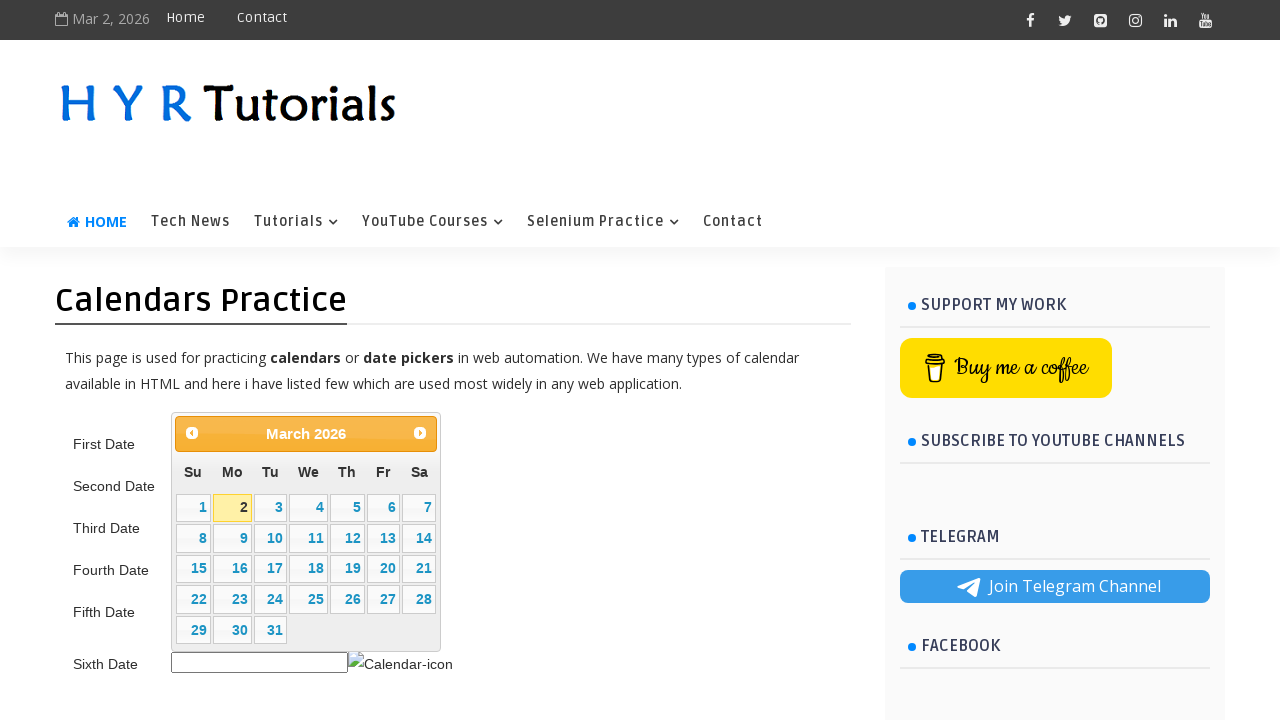

Calendar widget is now visible
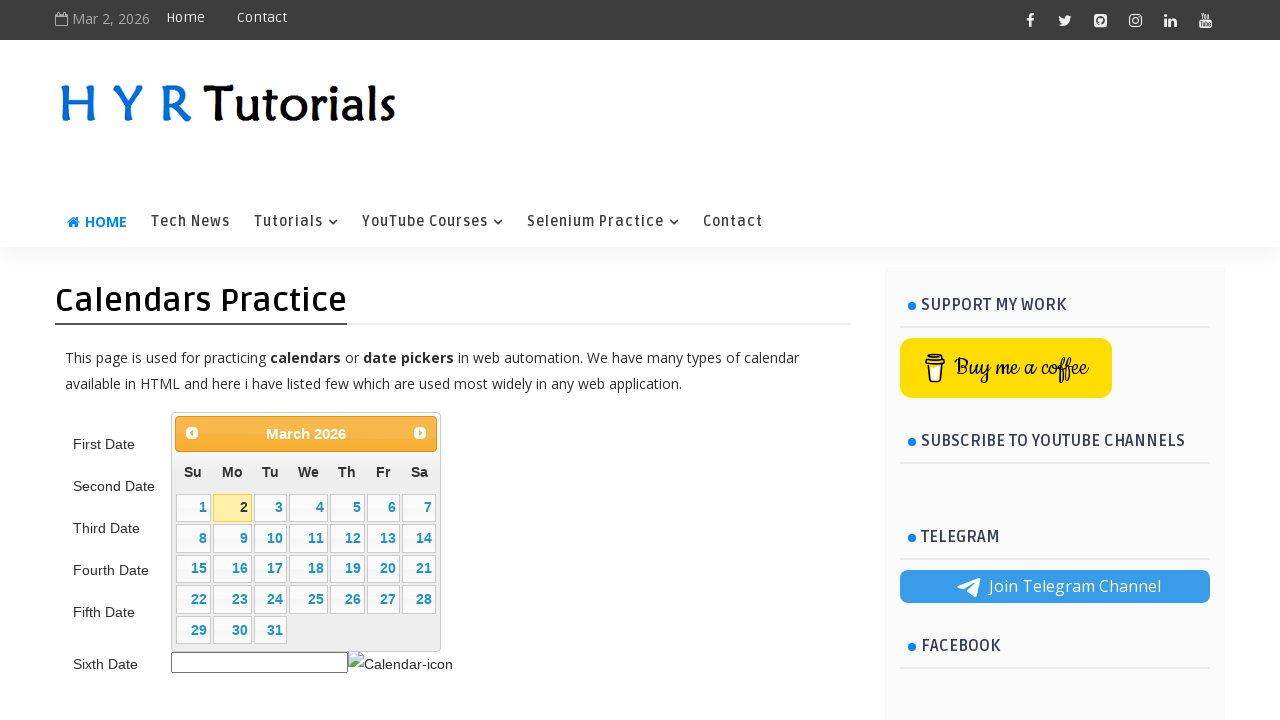

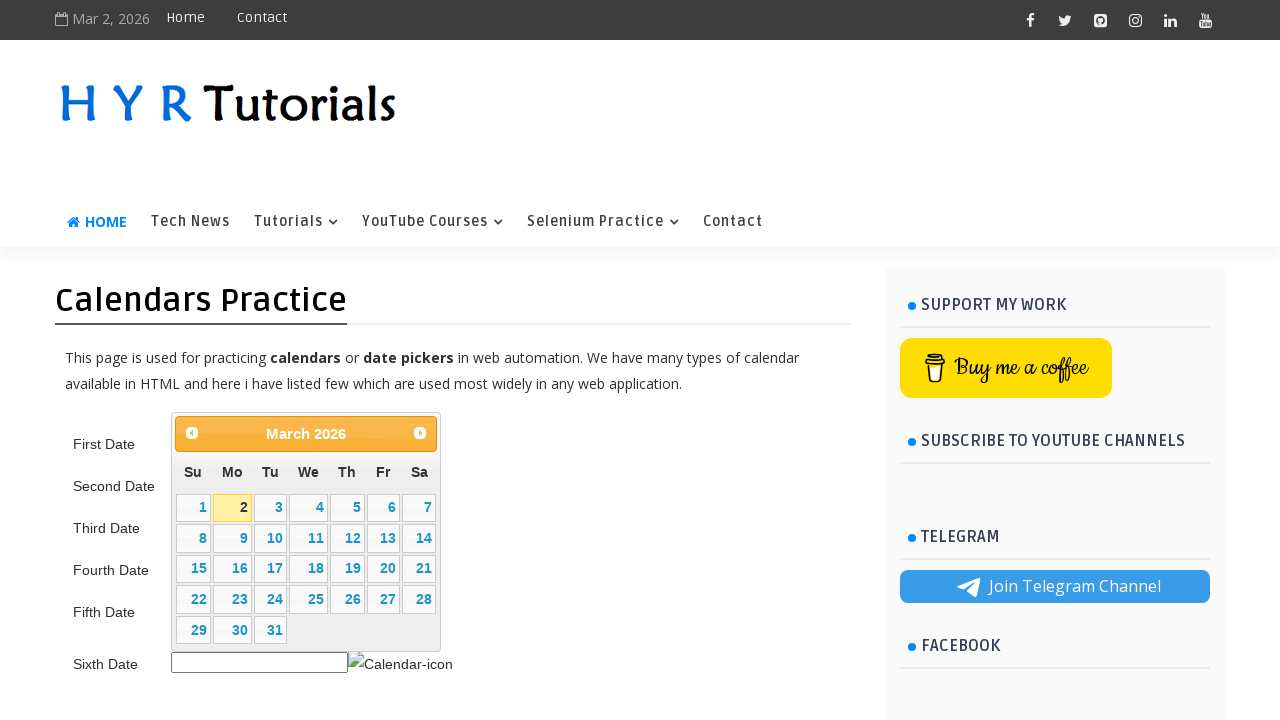